Tests form interaction on a practice automation site by filling a name field, clicking a radio button, and scrolling the page

Starting URL: https://testautomationpractice.blogspot.com/

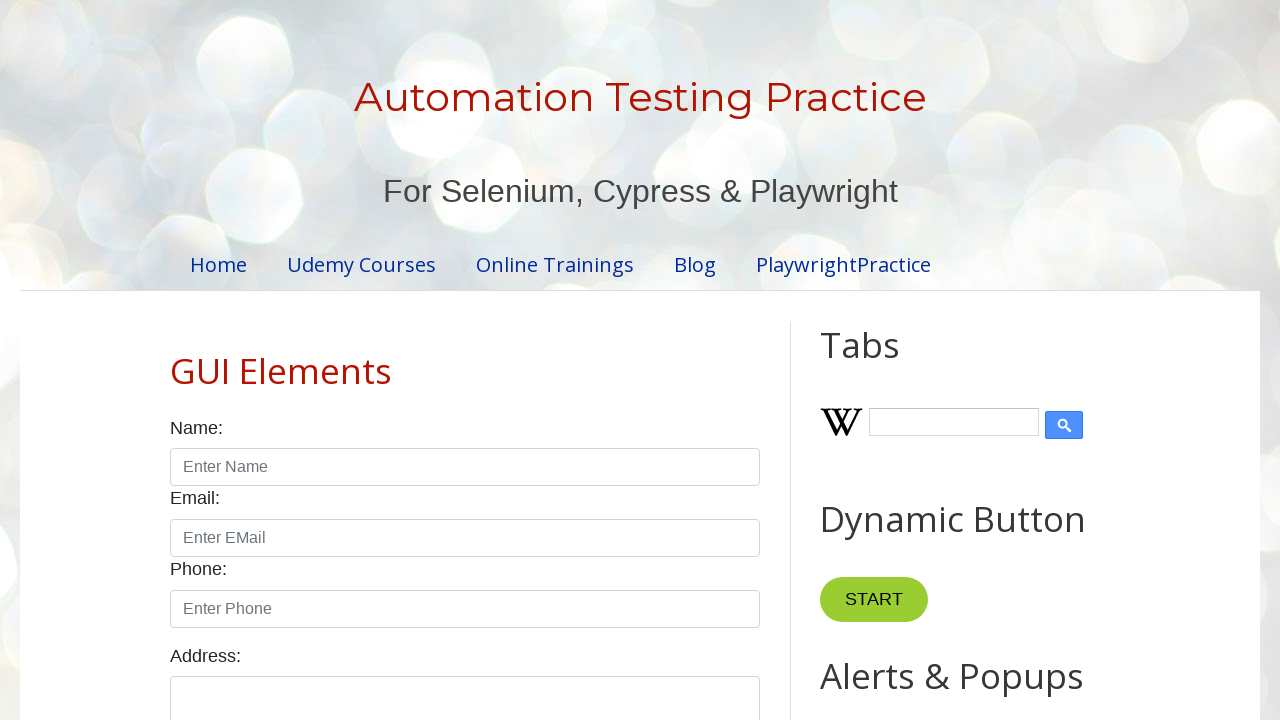

Filled name field with 'Subhadip' on input#name
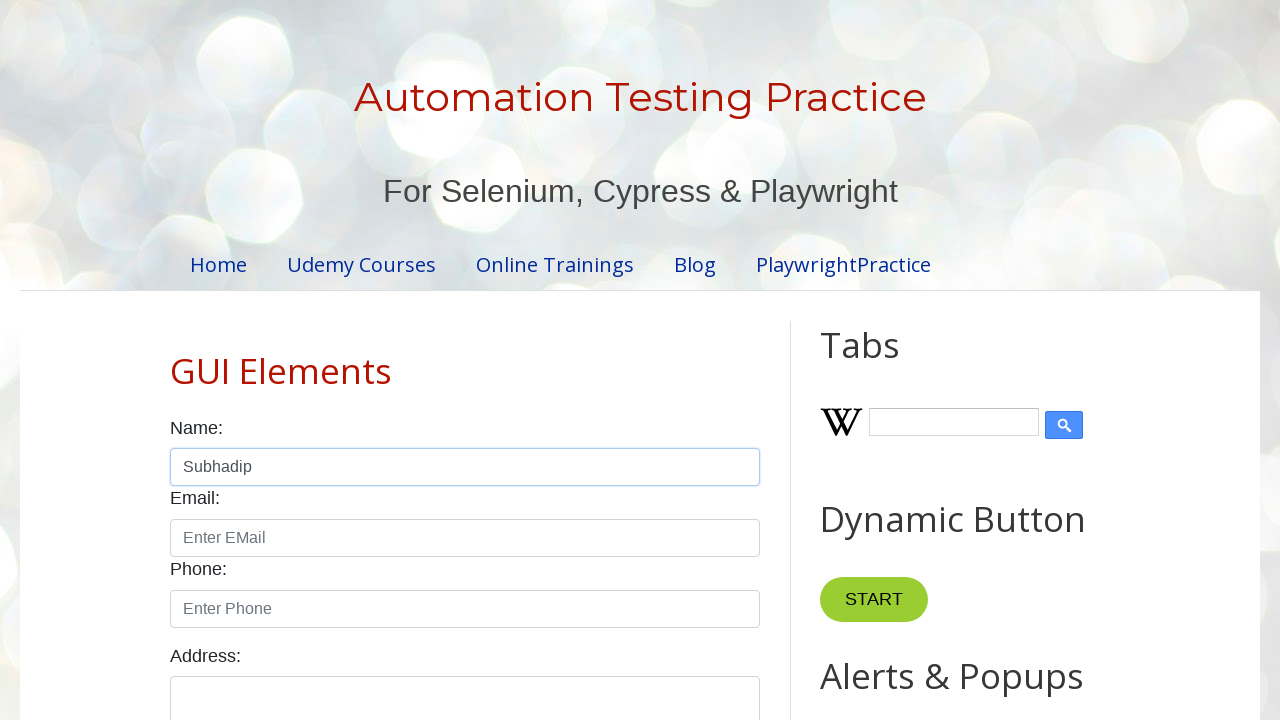

Clicked male radio button at (176, 360) on #male
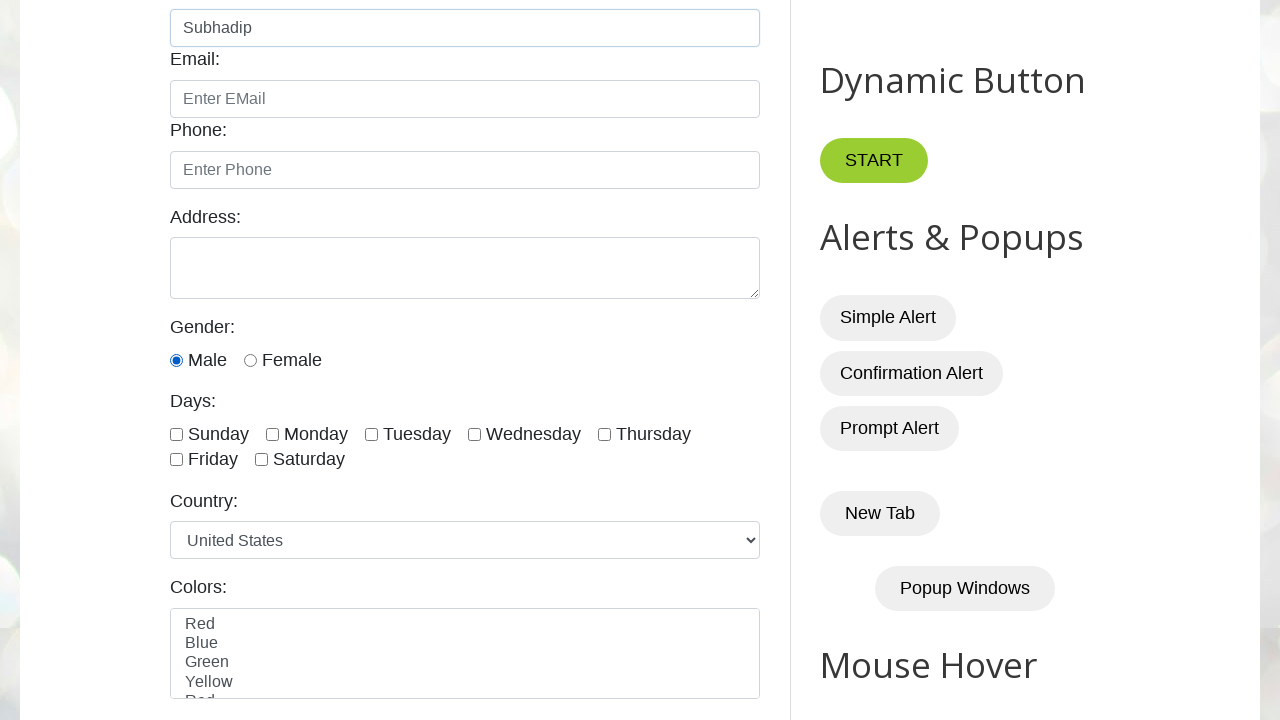

Scrolled page down to position 1400
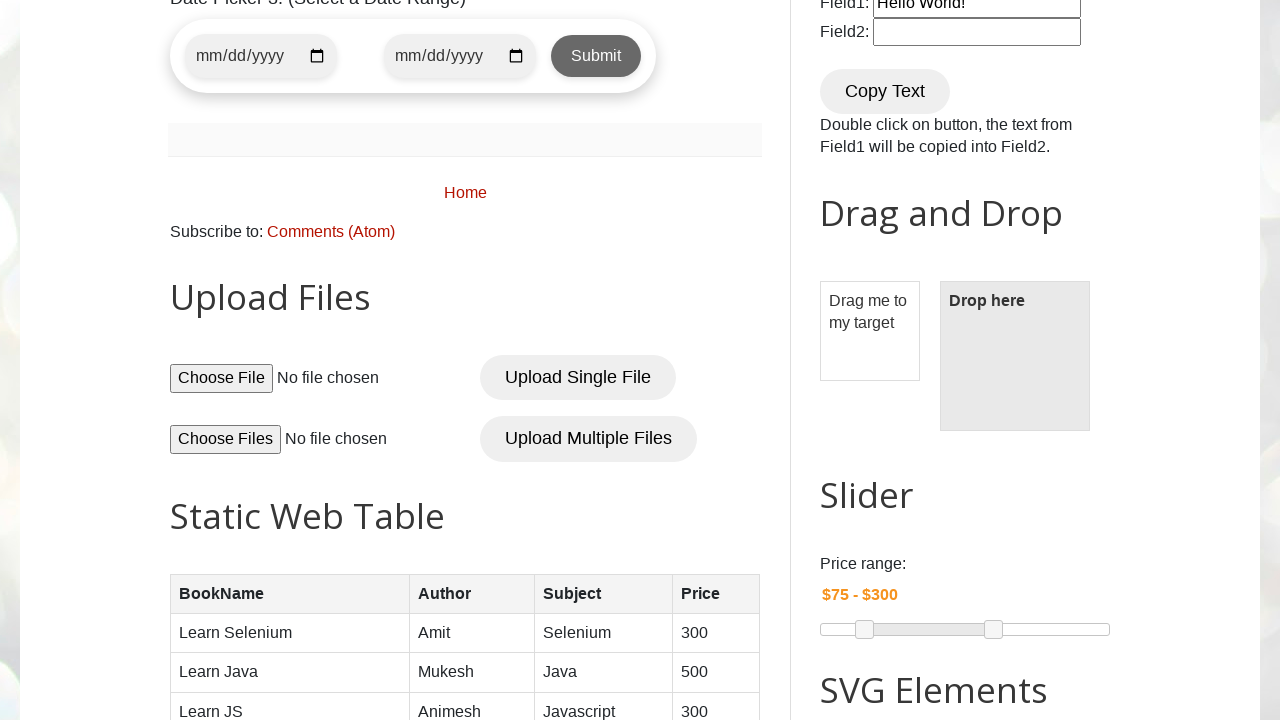

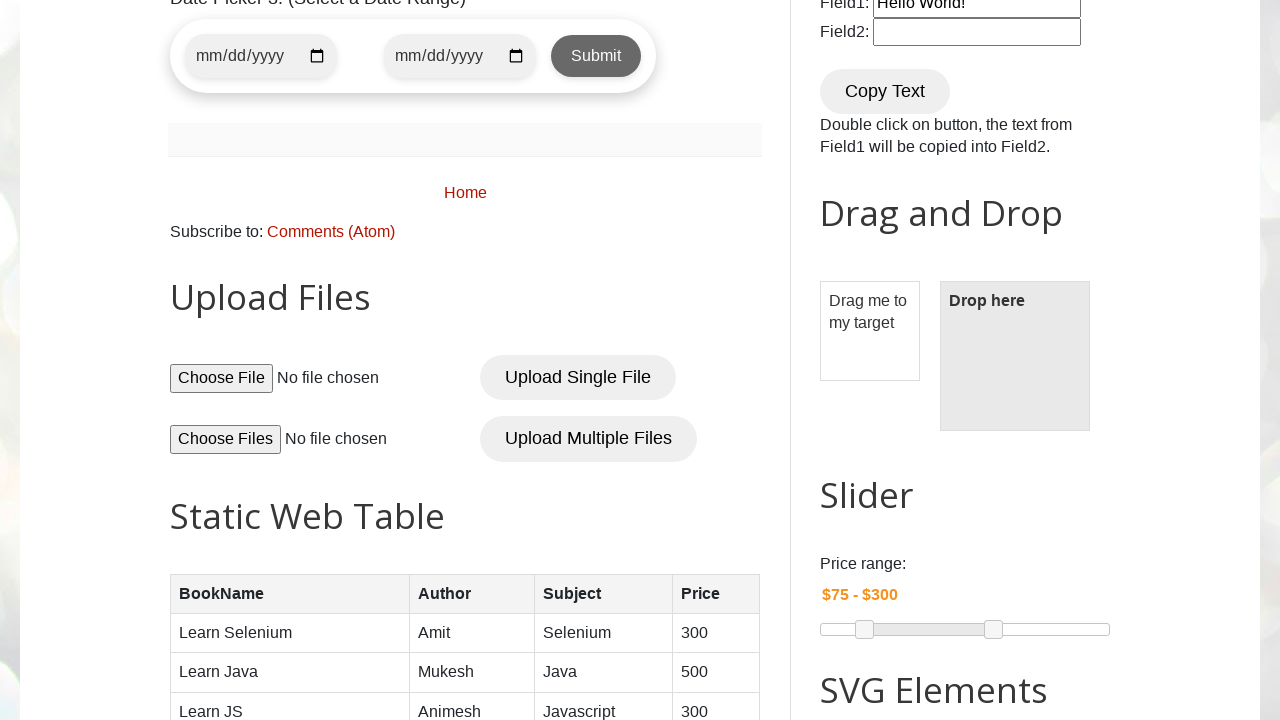